Tests that submitting the login form with a username but empty password displays the error message "Epic sadface: Password is required"

Starting URL: https://www.saucedemo.com/

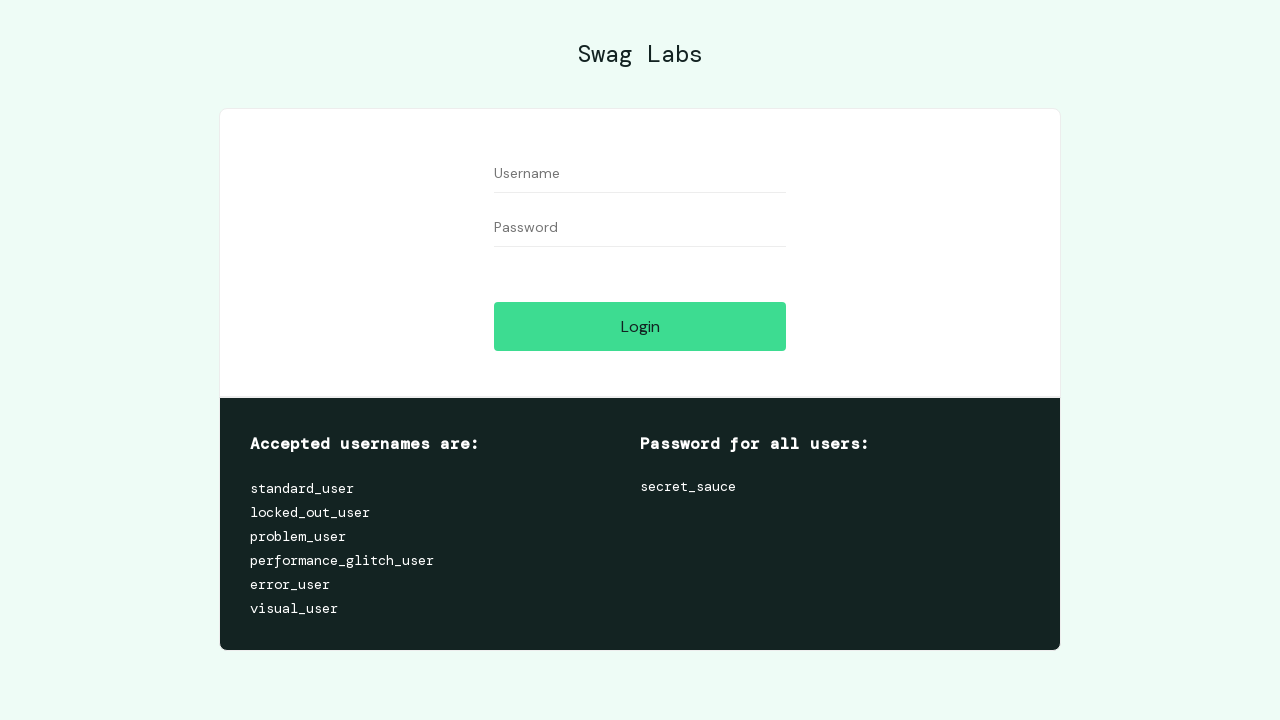

Navigated to Sauce Demo login page
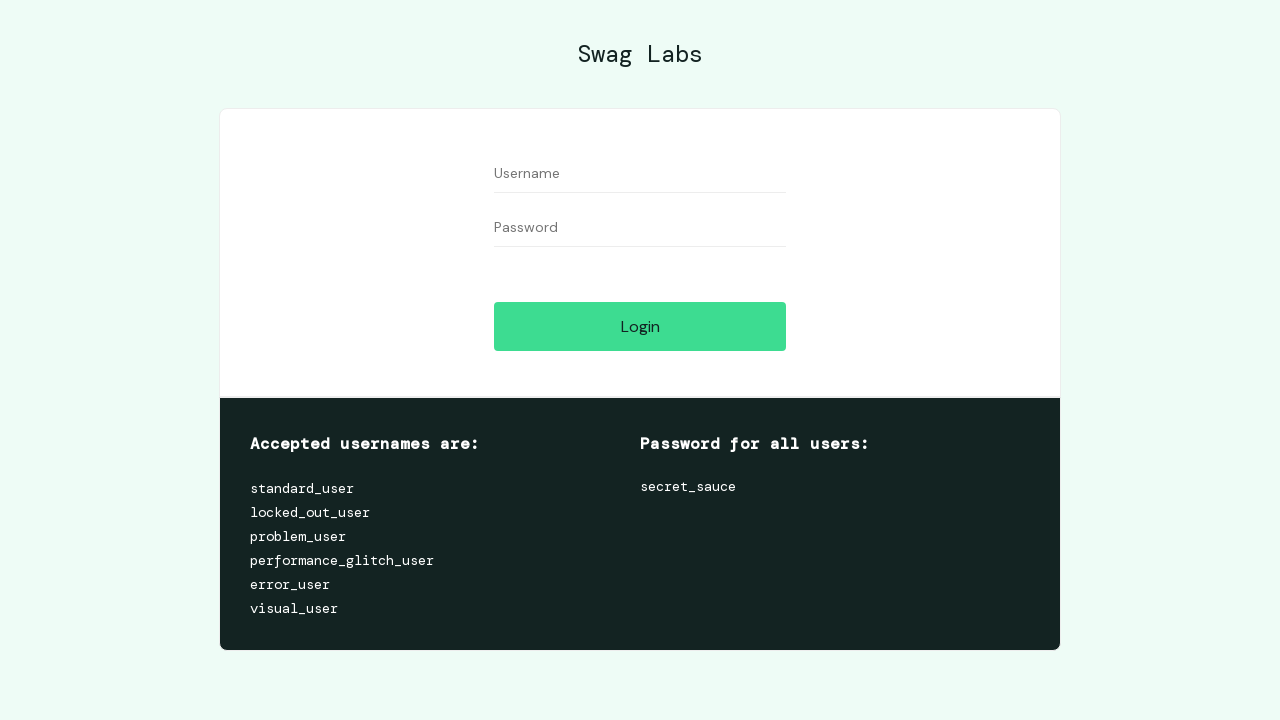

Filled username field with '1234' on #user-name
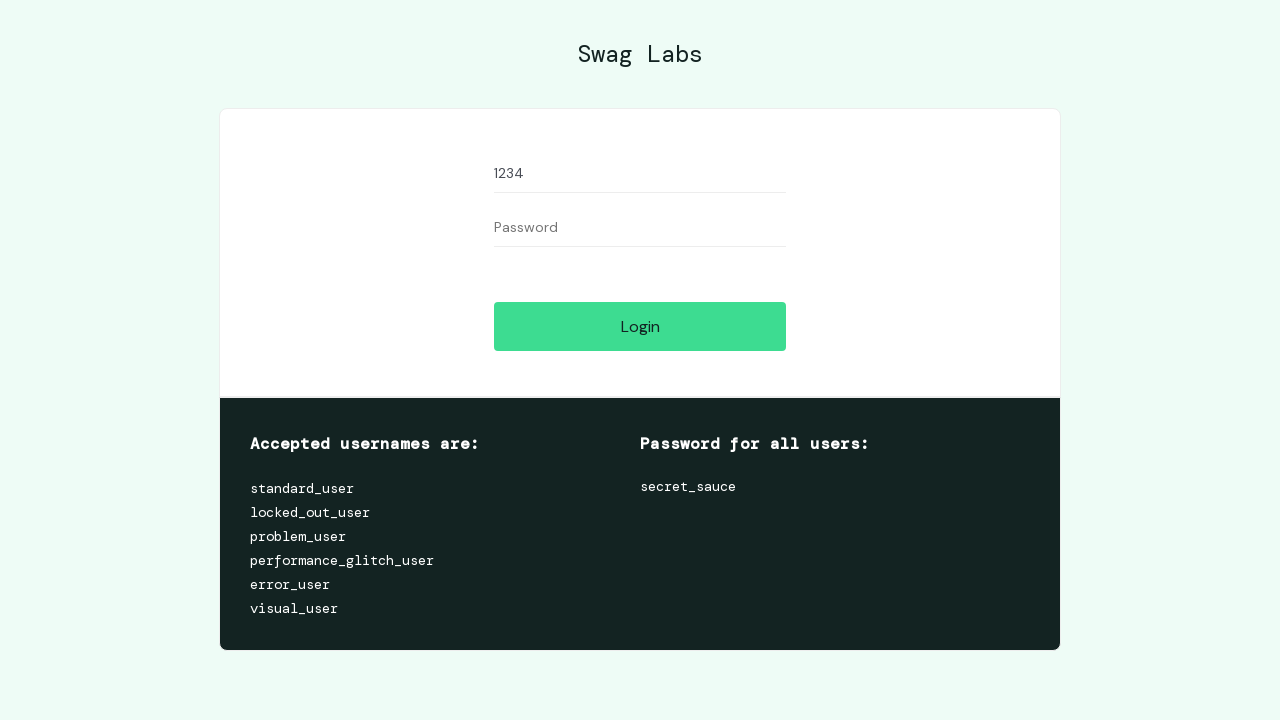

Left password field empty on #password
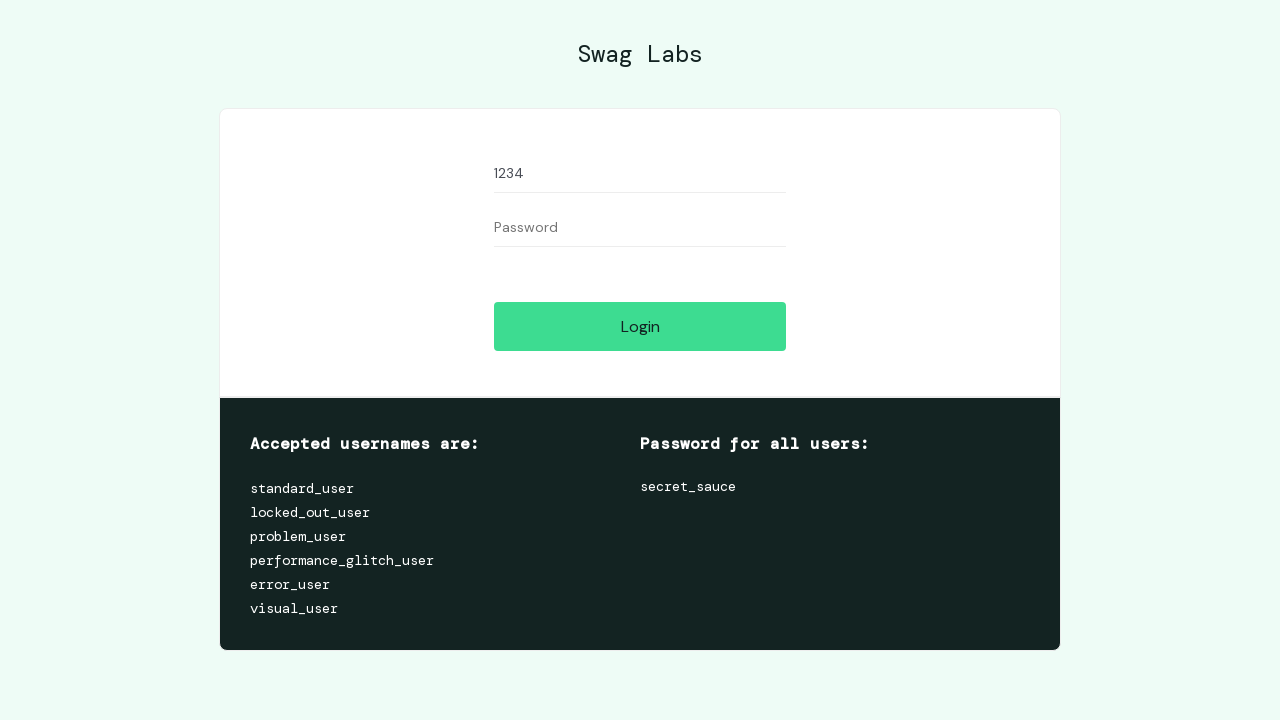

Clicked login button with username but empty password at (640, 326) on #login-button
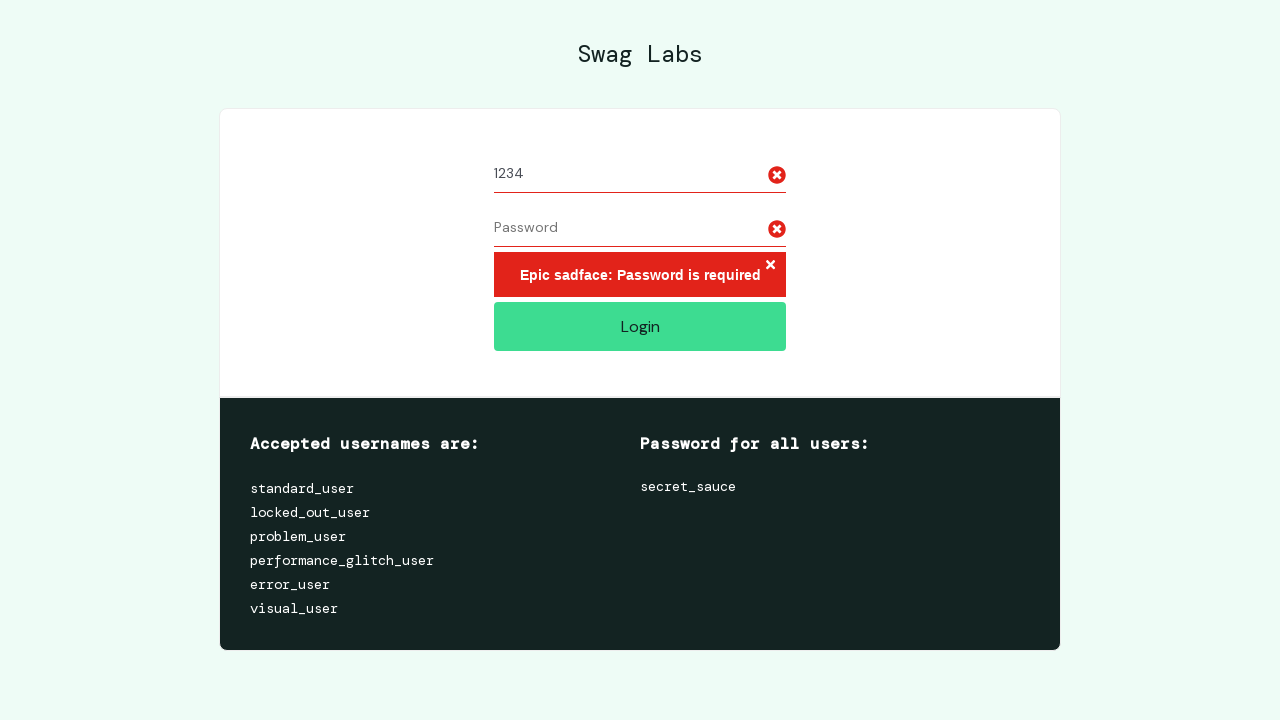

Error message container appeared
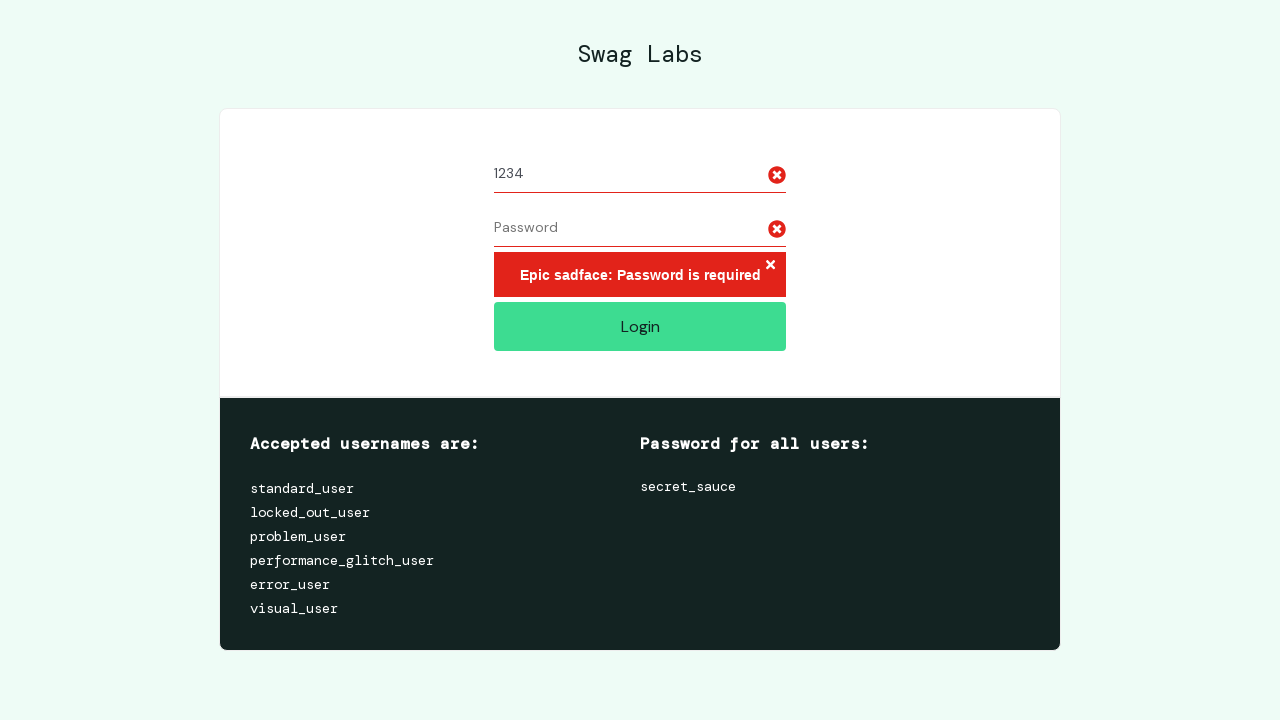

Verified error message contains 'Epic sadface: Password is required'
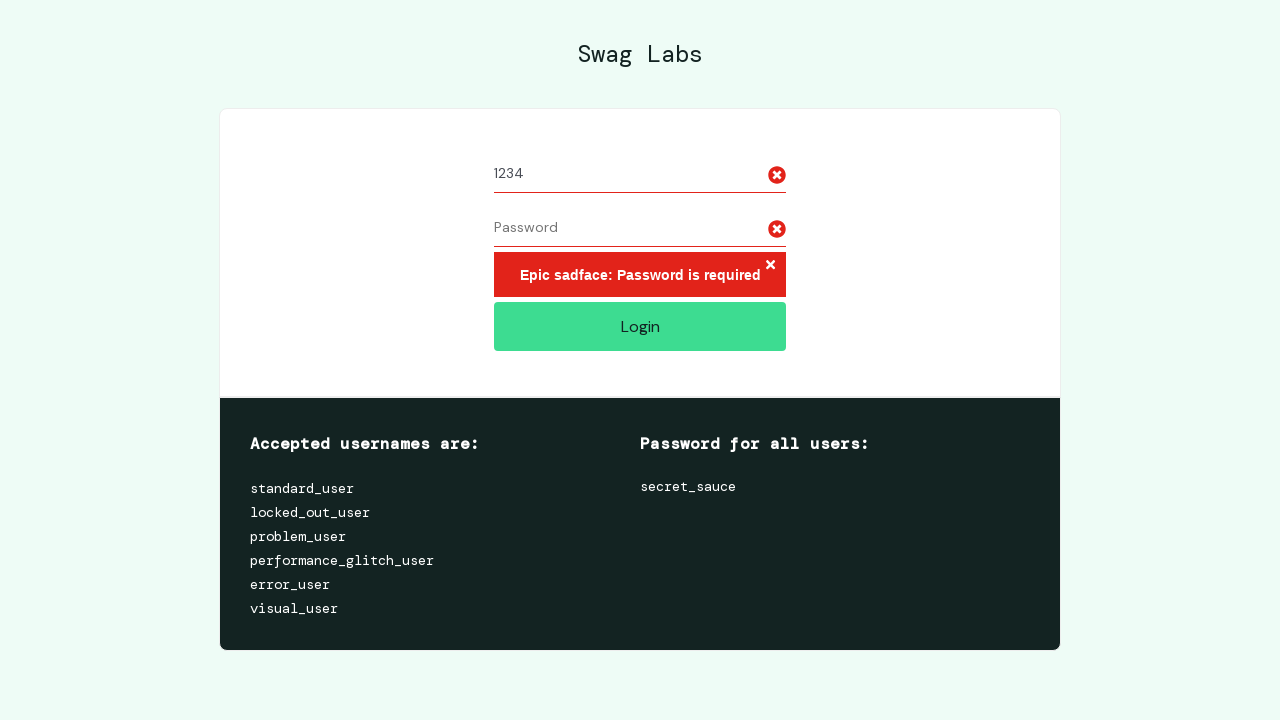

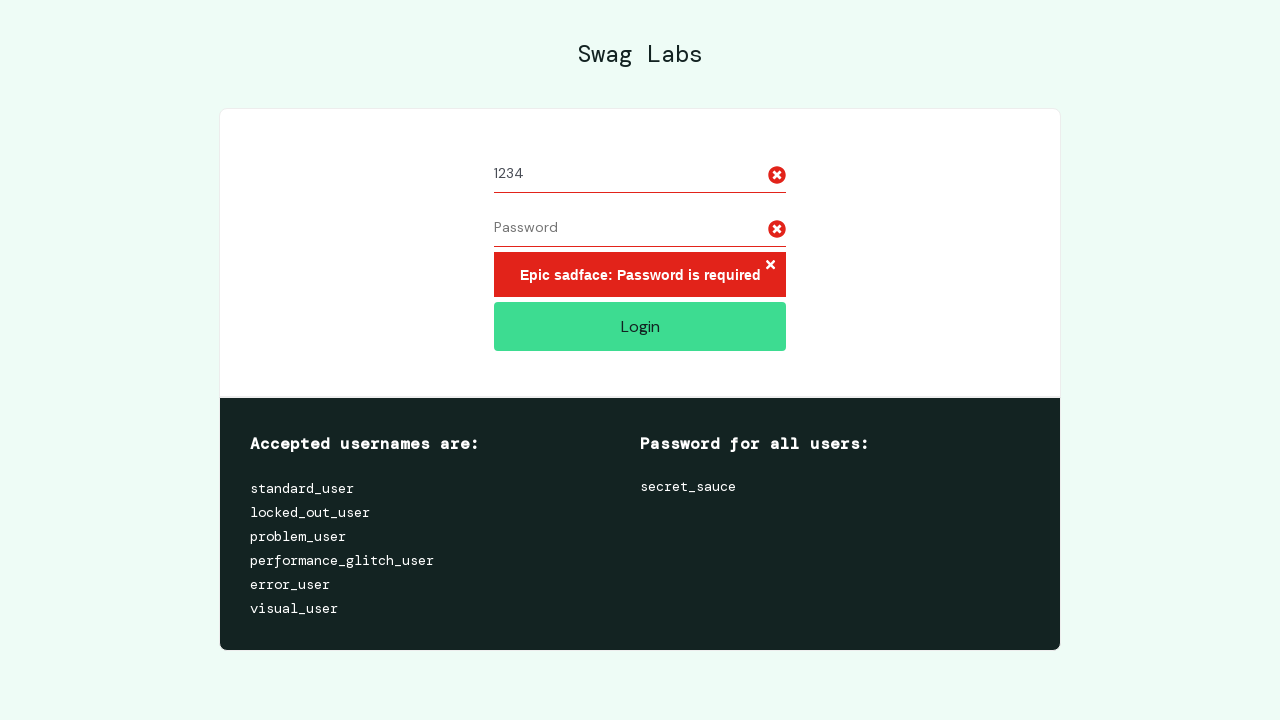